Tests canceling an edit operation using Escape key, verifying the original task text is preserved.

Starting URL: https://todomvc4tasj.herokuapp.com/

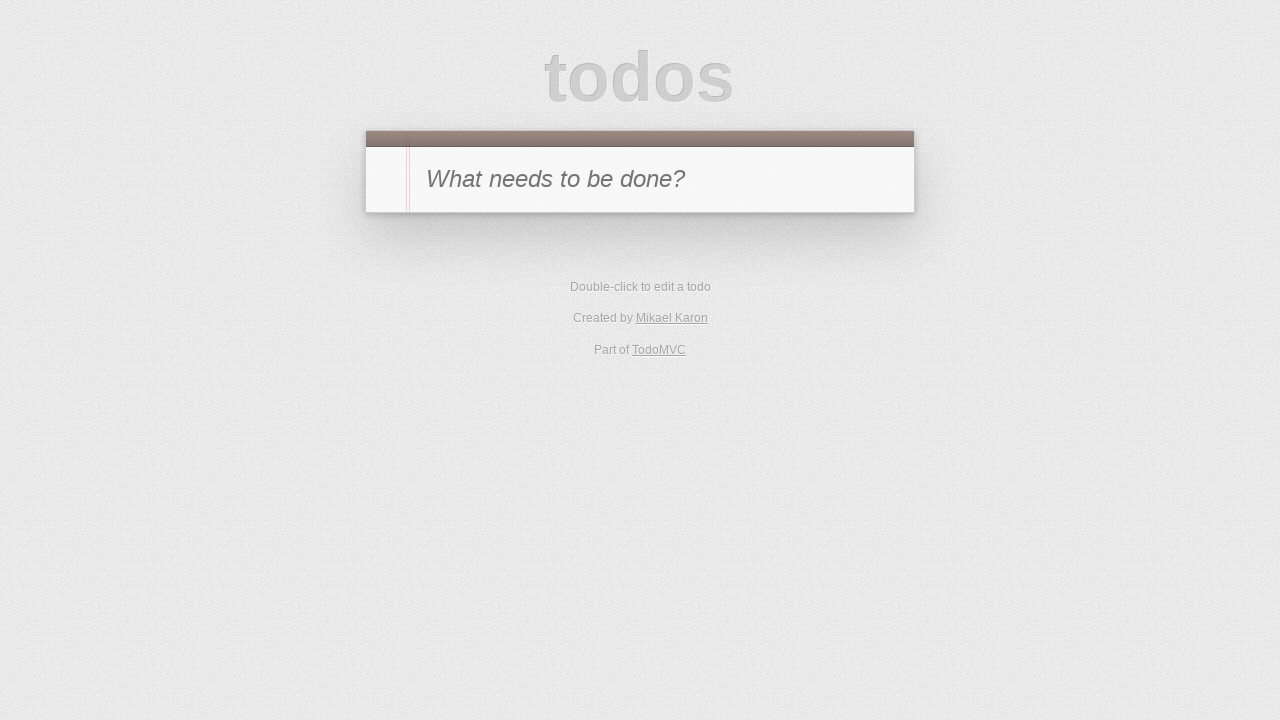

Filled new todo input with '1' on #new-todo
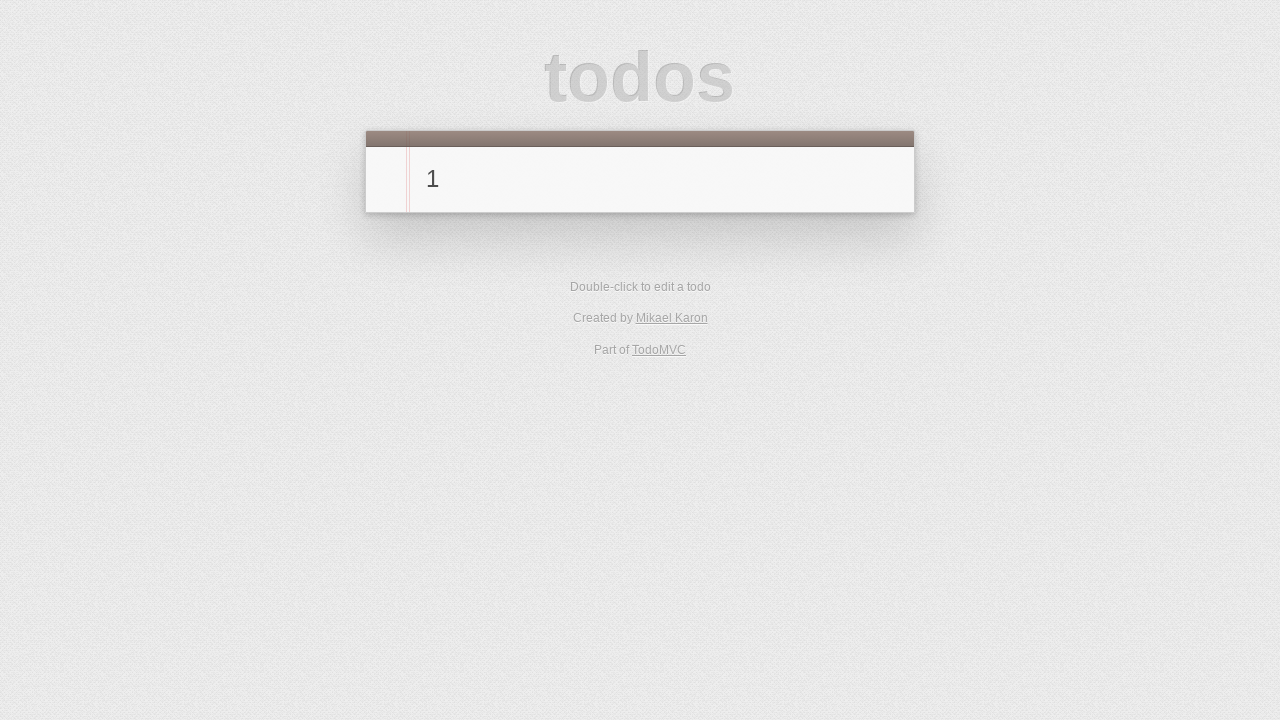

Pressed Enter to add task '1' on #new-todo
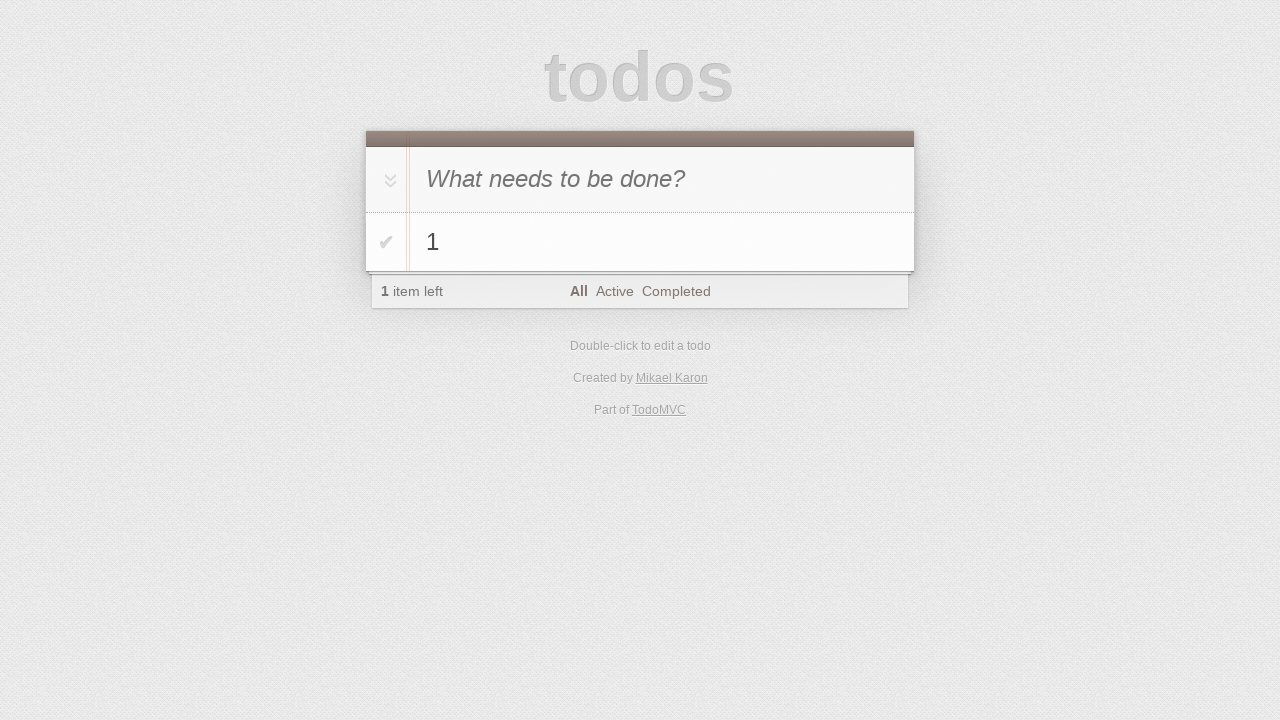

Double-clicked task '1' to start editing at (662, 242) on #todo-list>li >> text='1'
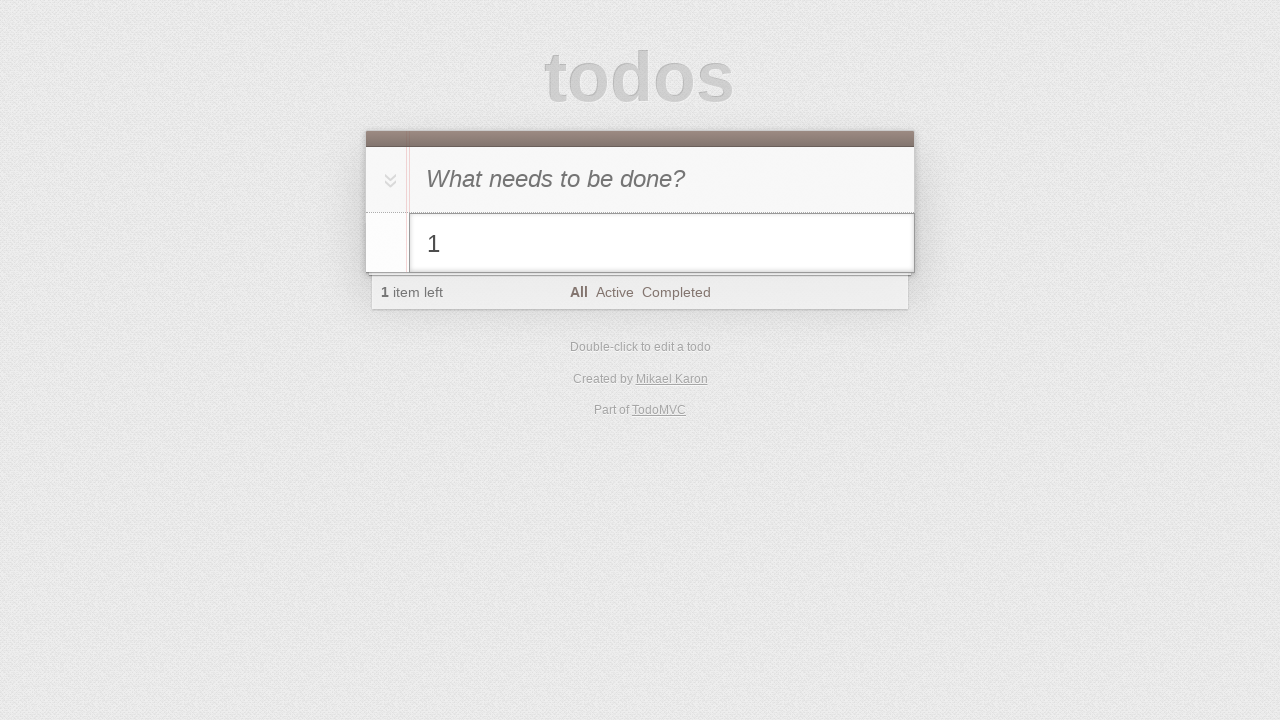

Filled edit field with '1 cancel edit' on #todo-list>li.editing .edit
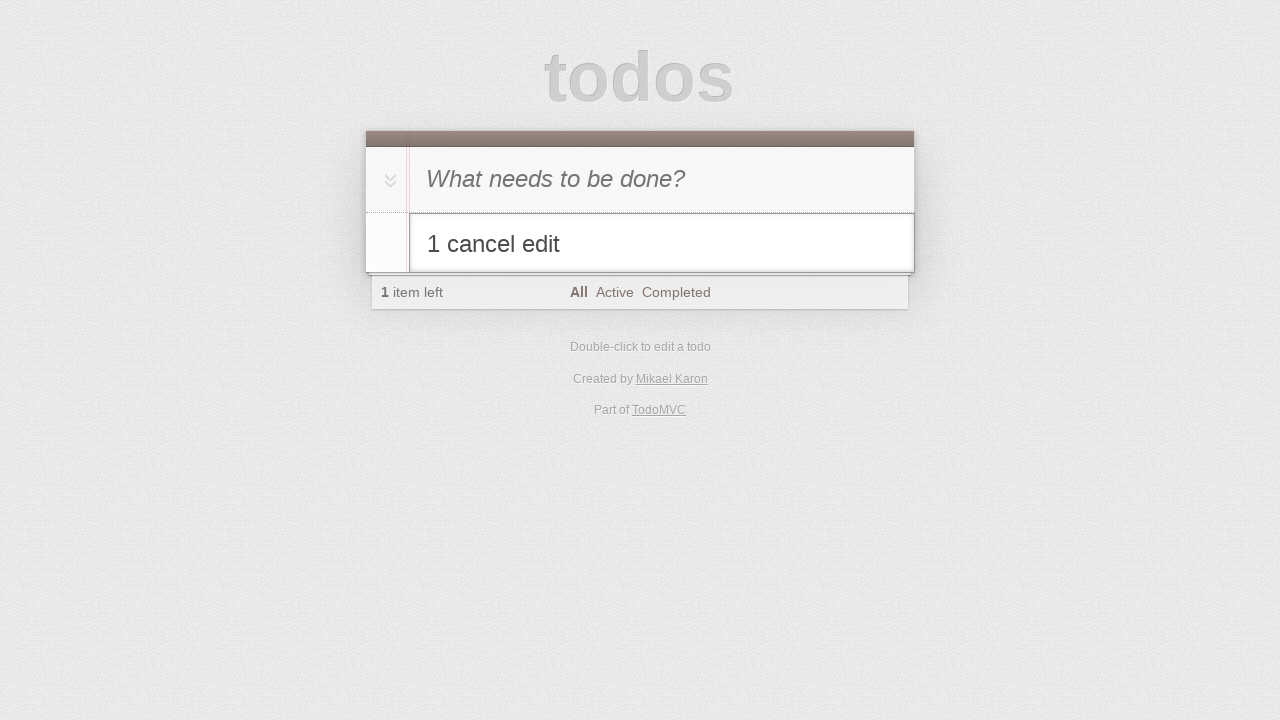

Pressed Escape to cancel the edit operation on #todo-list>li.editing .edit
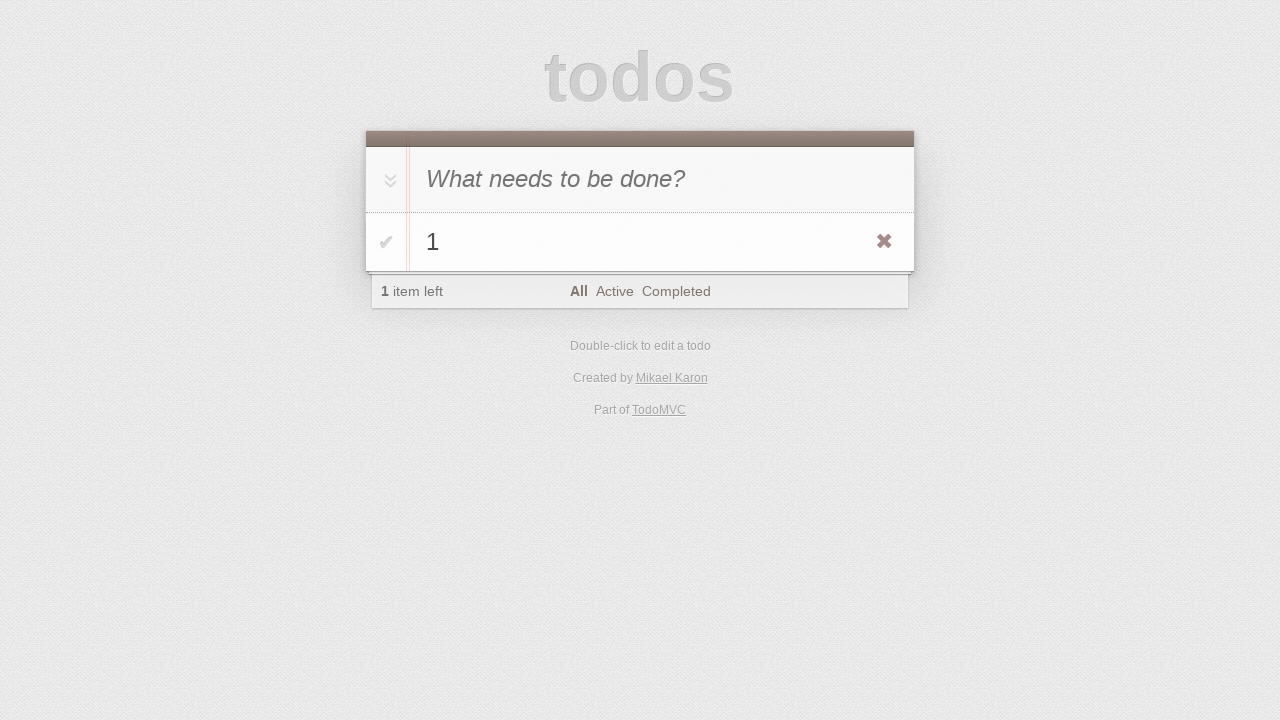

Verified original task text '1' is still present
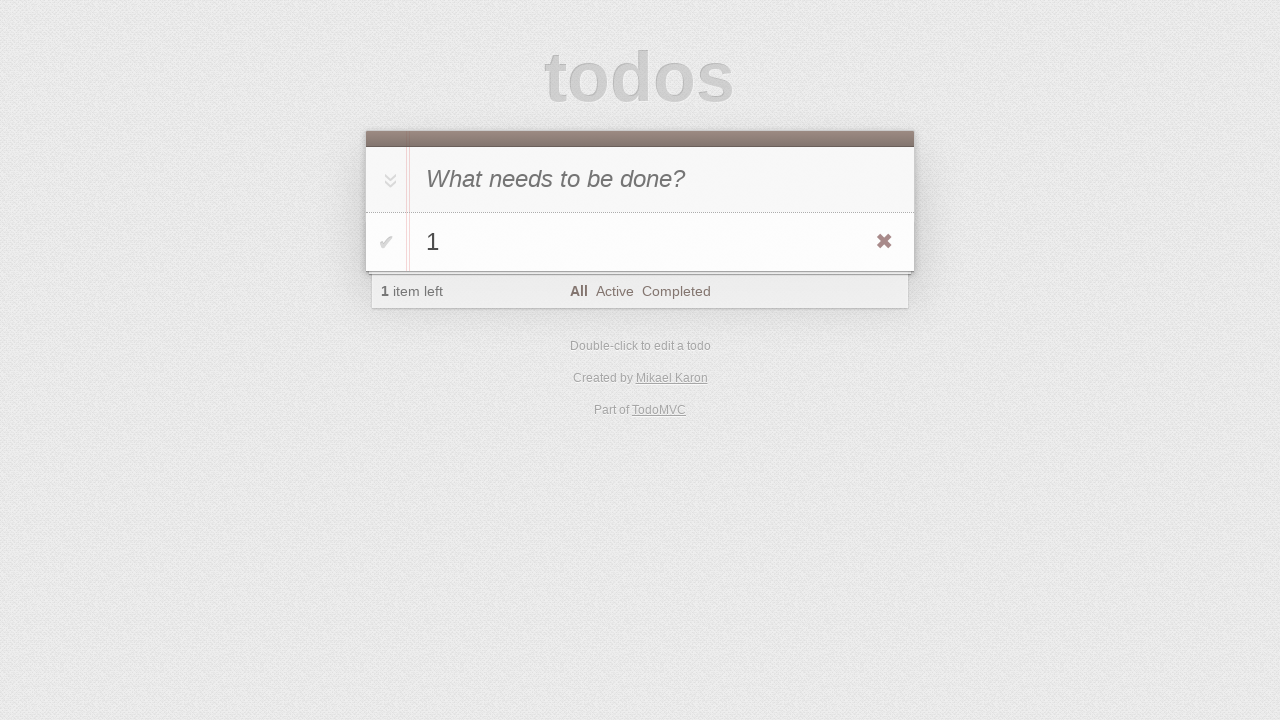

Verified task count shows '1' active task
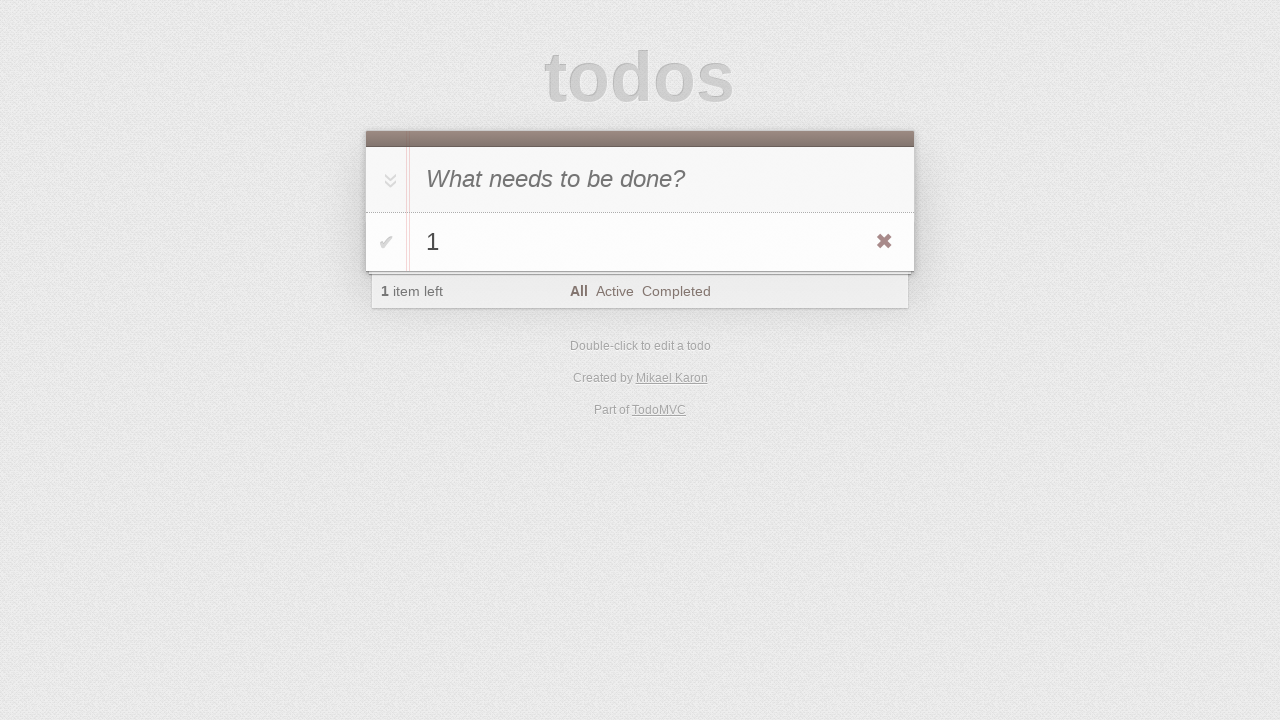

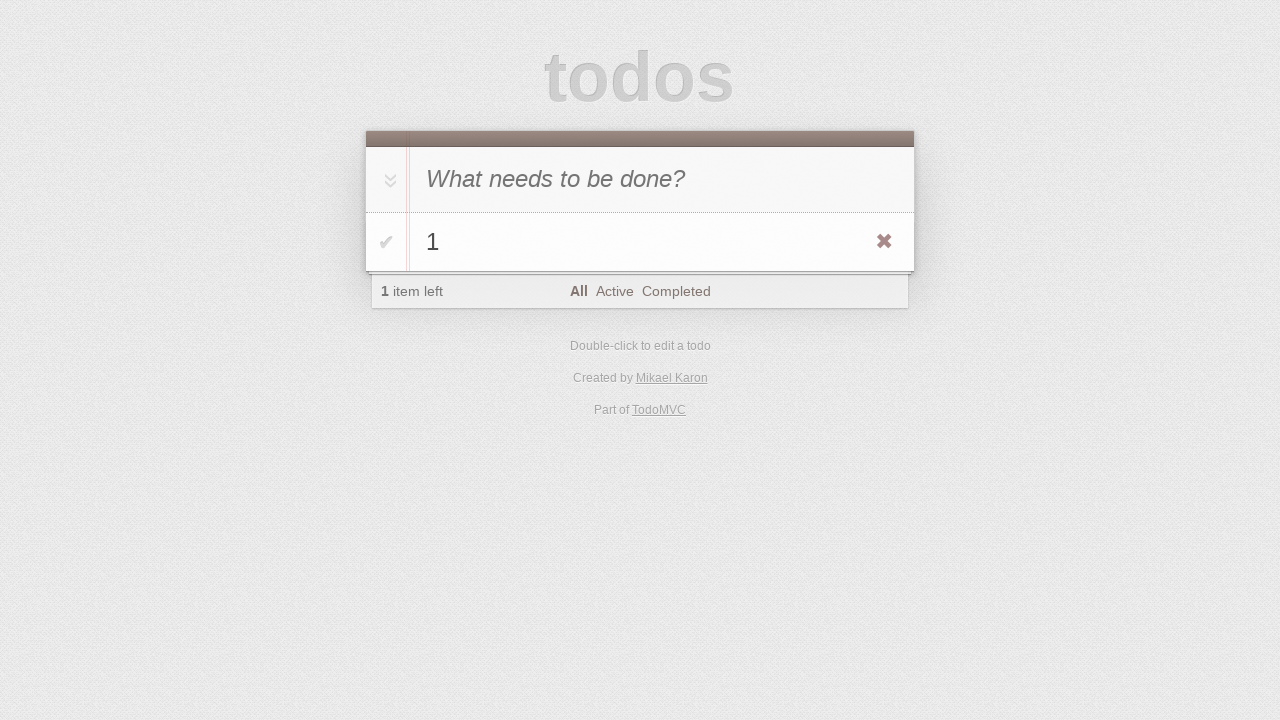